Navigates to a course content page, expands a section, right-clicks on a specific day's task link, and selects an option from the context menu using keyboard navigation

Starting URL: http://greenstech.in/selenium-course-content.html#

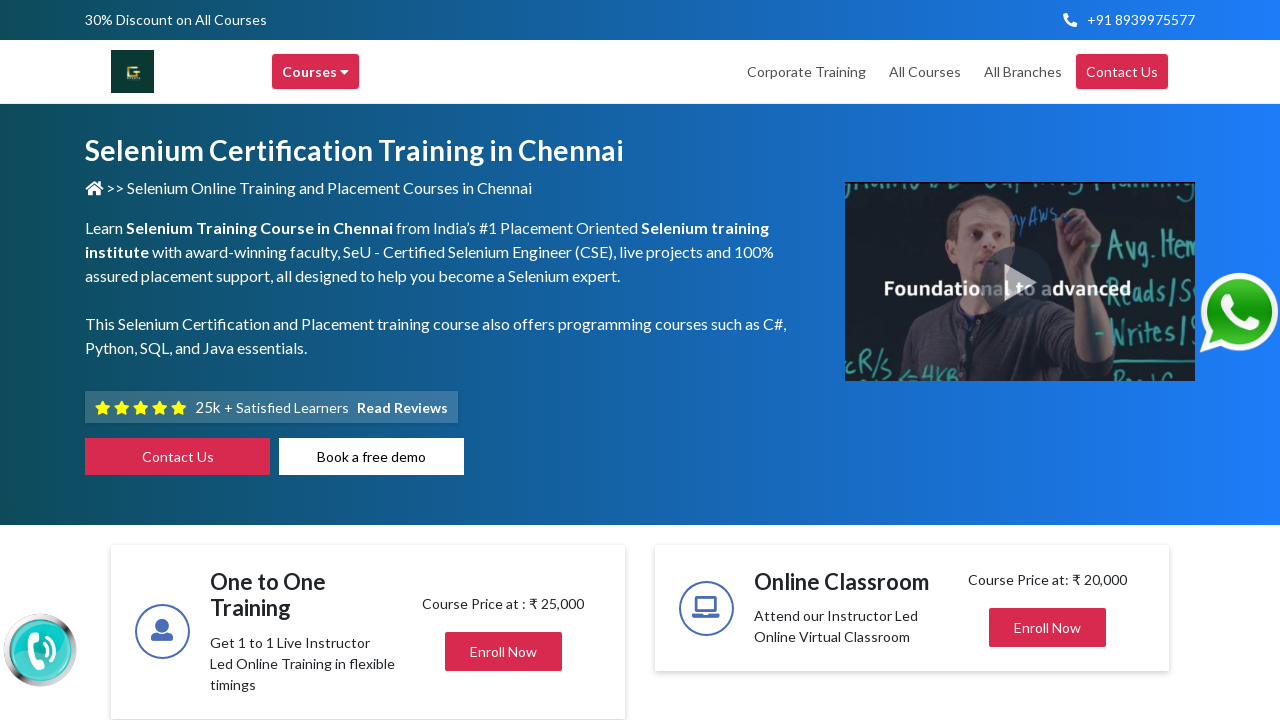

Navigated to course content page
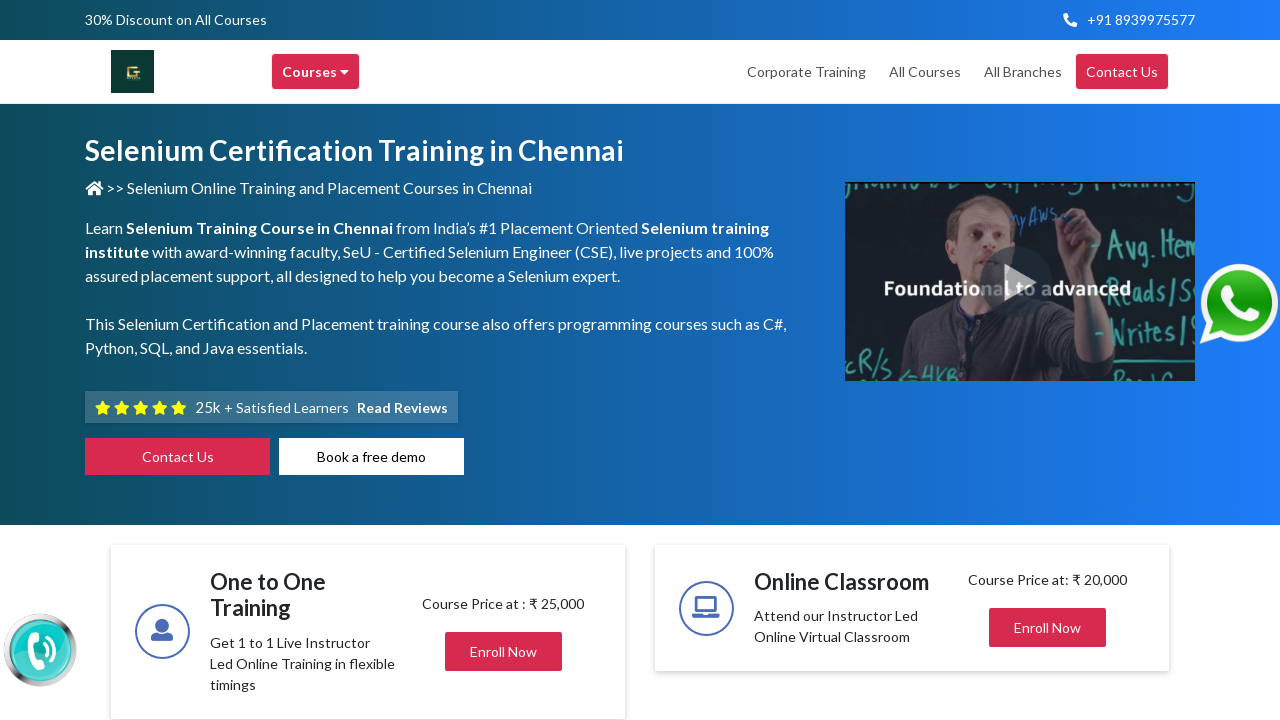

Expanded course section with heading303 at (1048, 360) on div#heading303
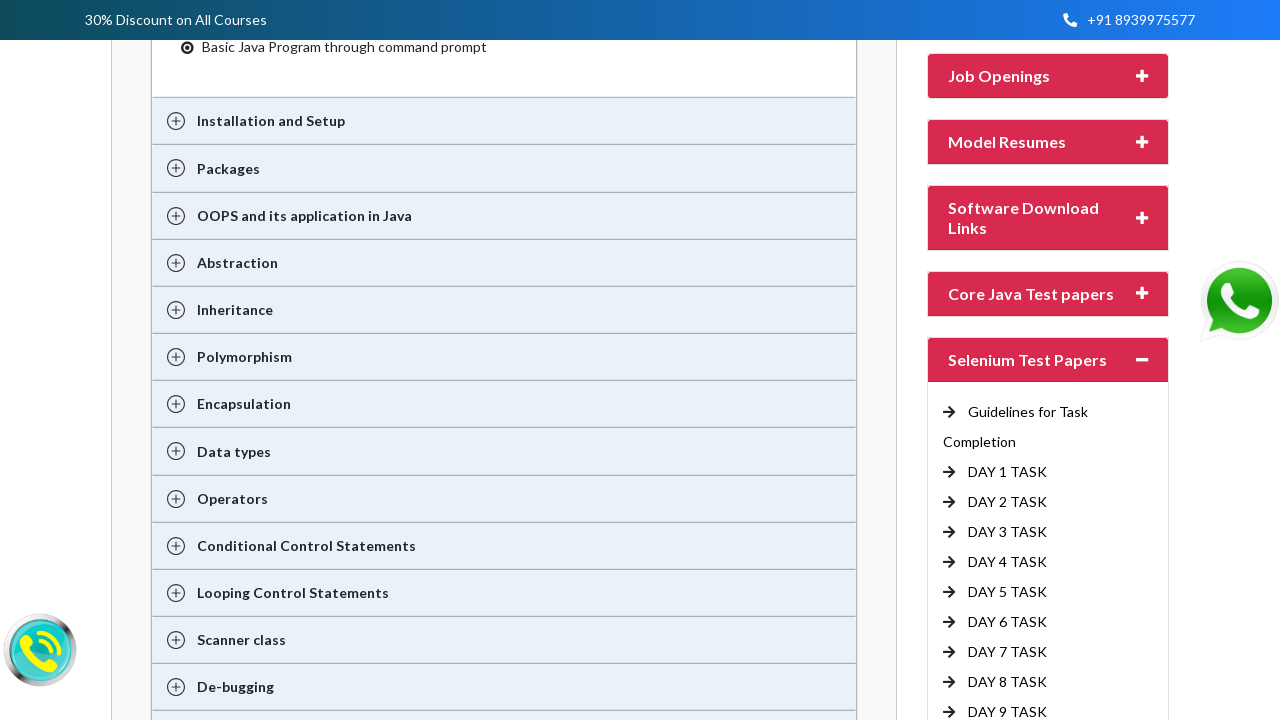

Right-clicked on DAY 6 TASK link to open context menu at (1008, 622) on //a[text()=' DAY 6 TASK']
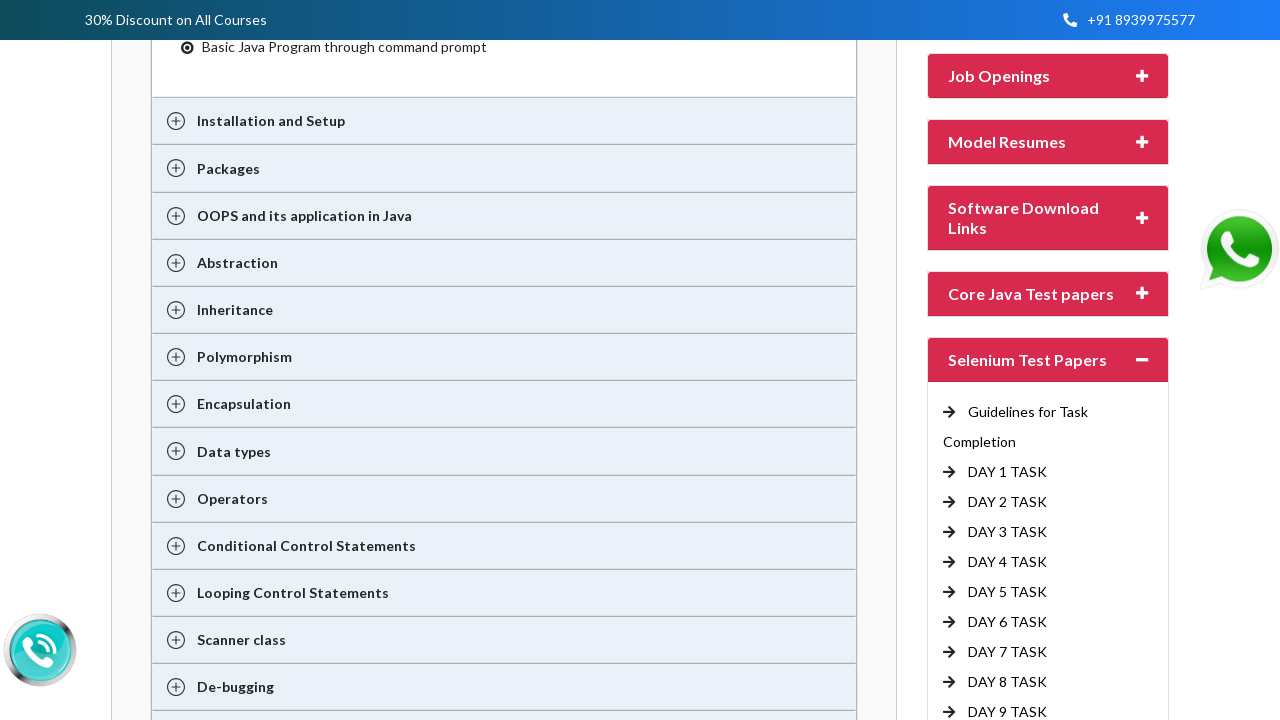

Navigated down in context menu (iteration 1/6)
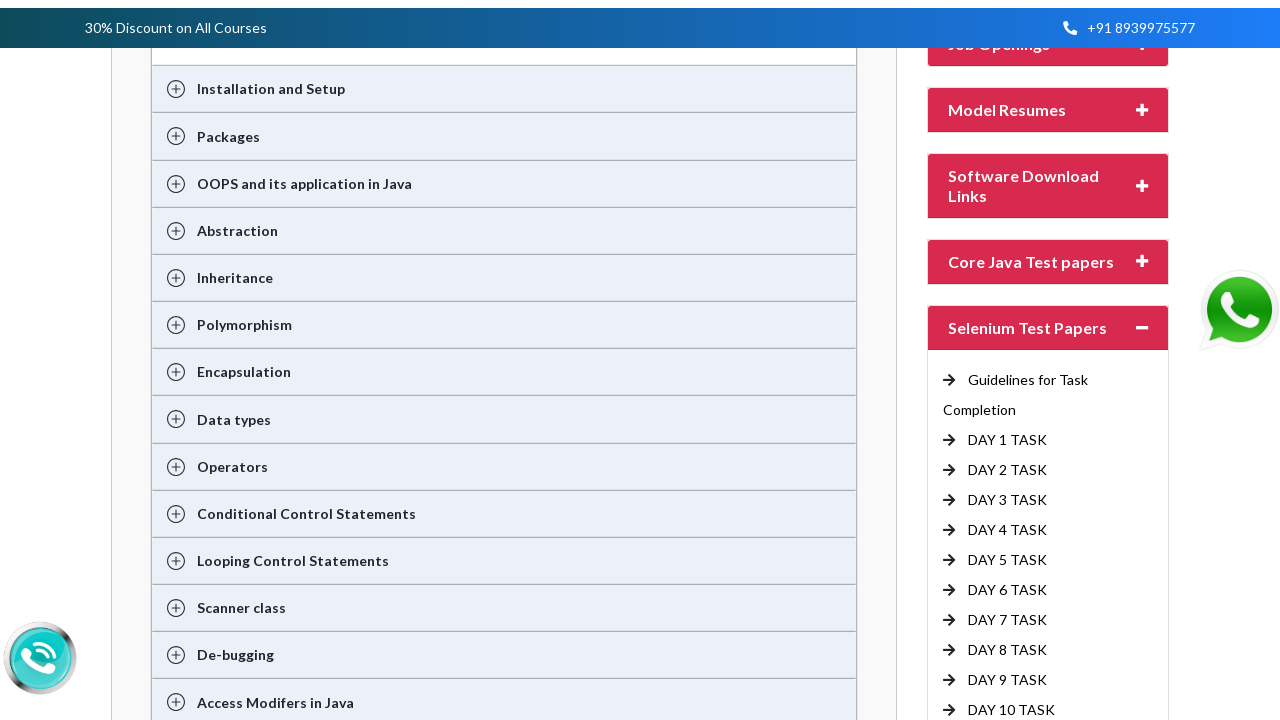

Navigated down in context menu (iteration 2/6)
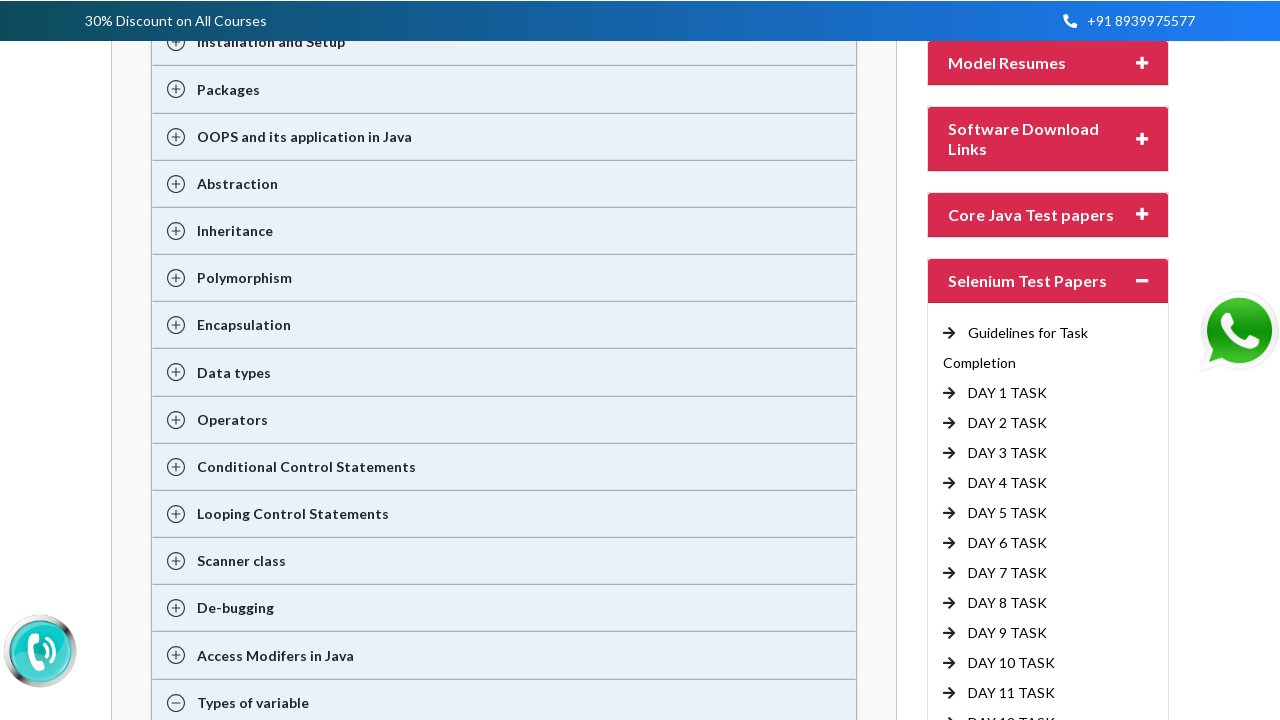

Navigated down in context menu (iteration 3/6)
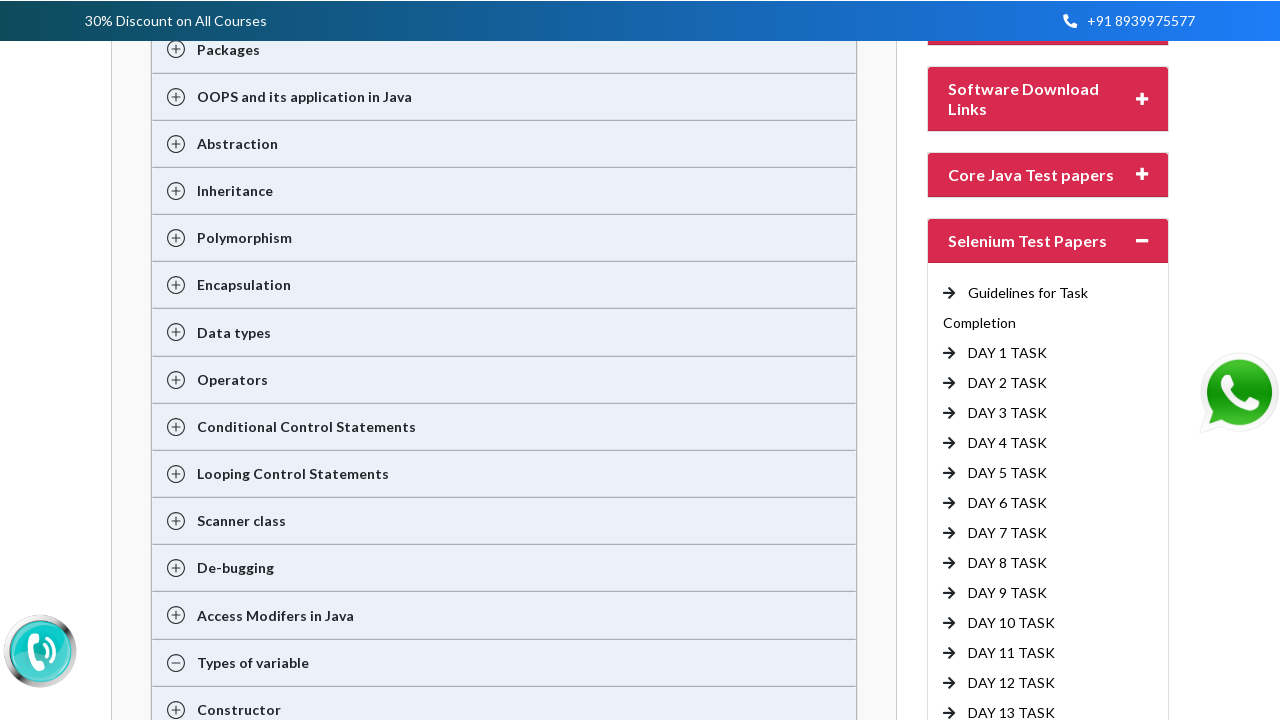

Navigated down in context menu (iteration 4/6)
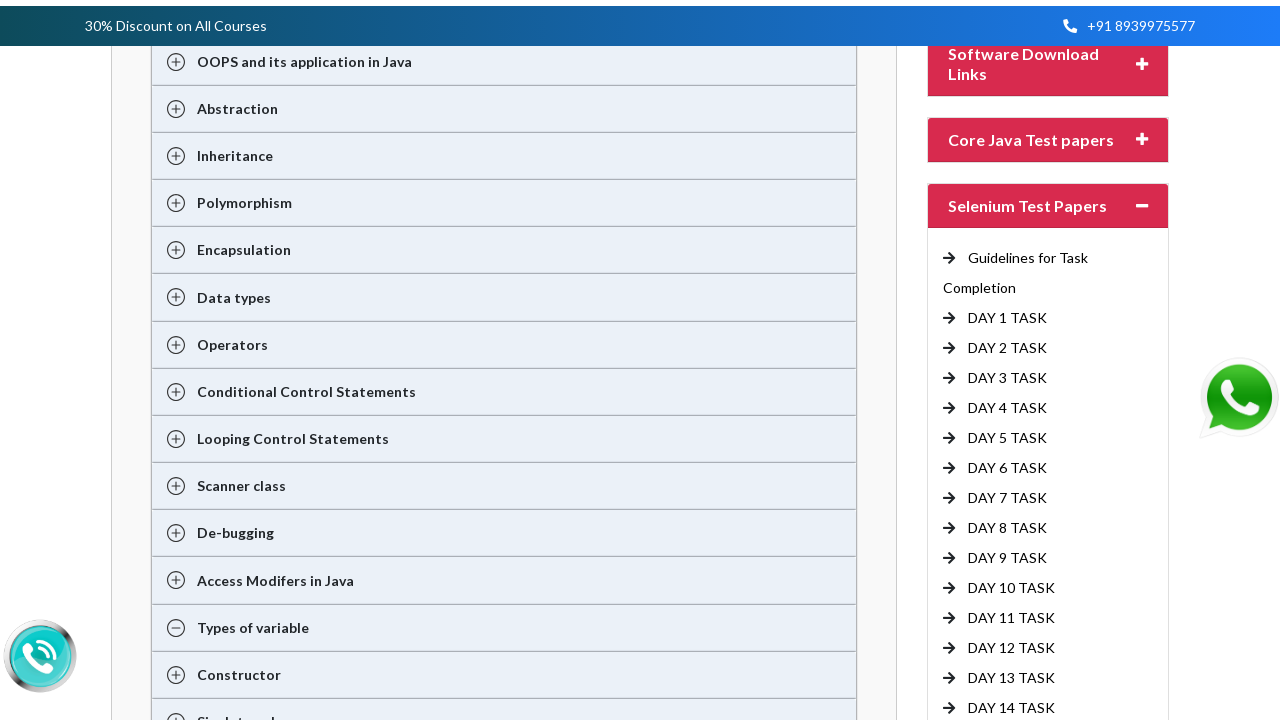

Navigated down in context menu (iteration 5/6)
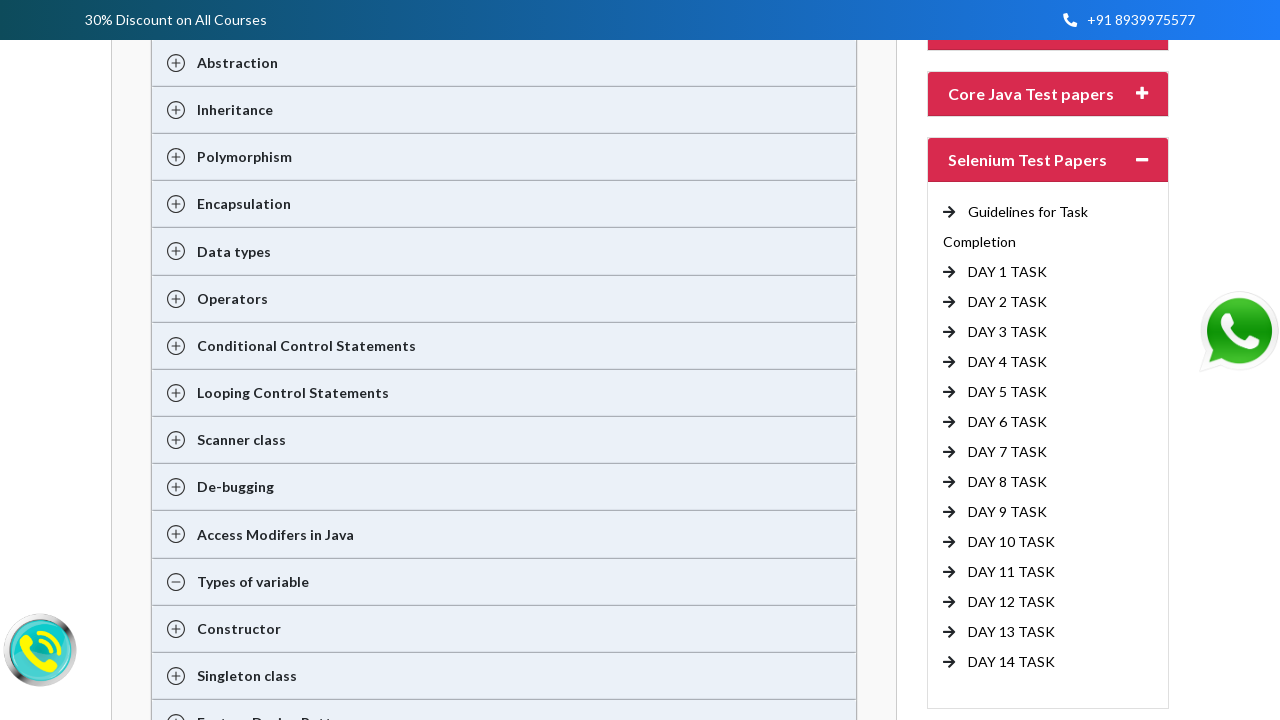

Navigated down in context menu (iteration 6/6)
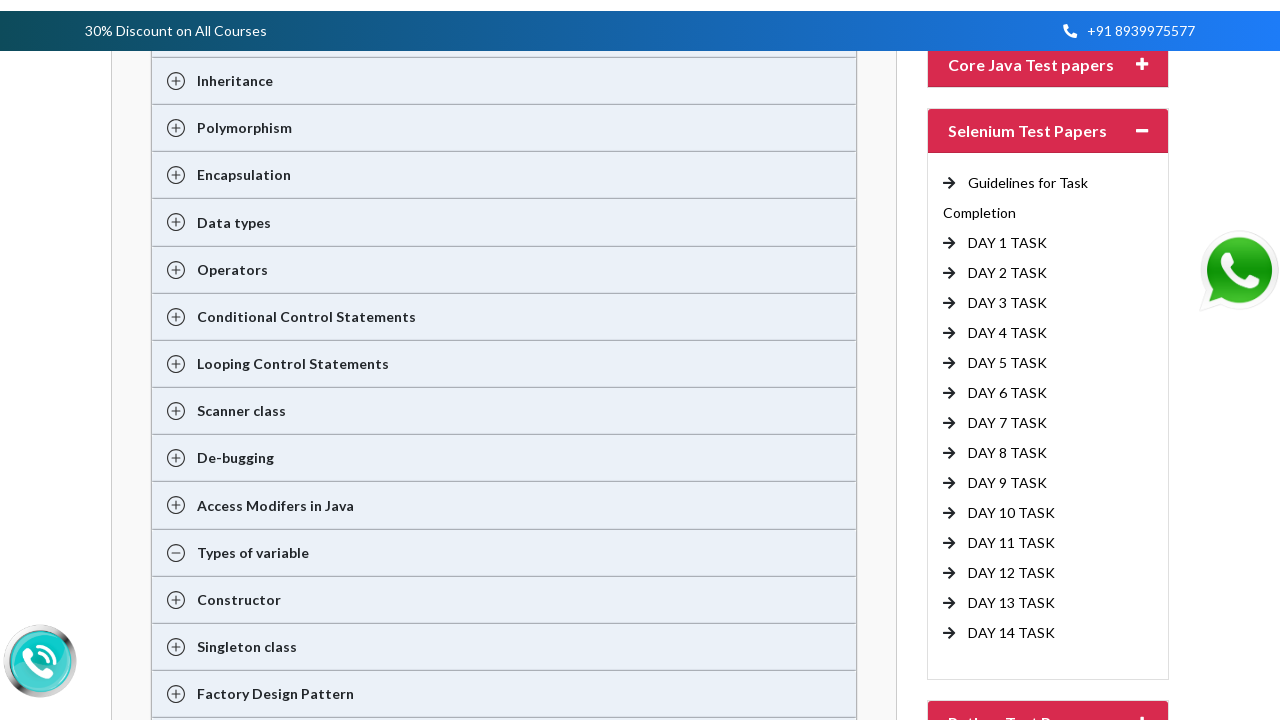

Selected option from context menu
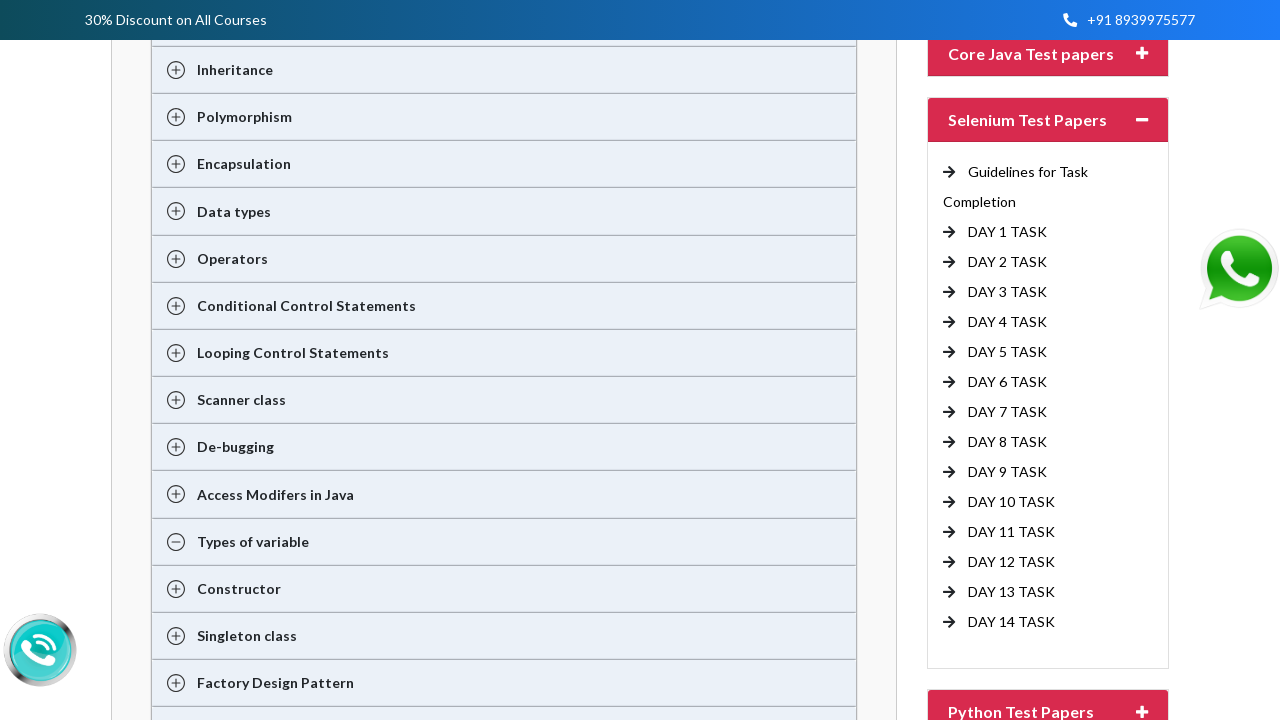

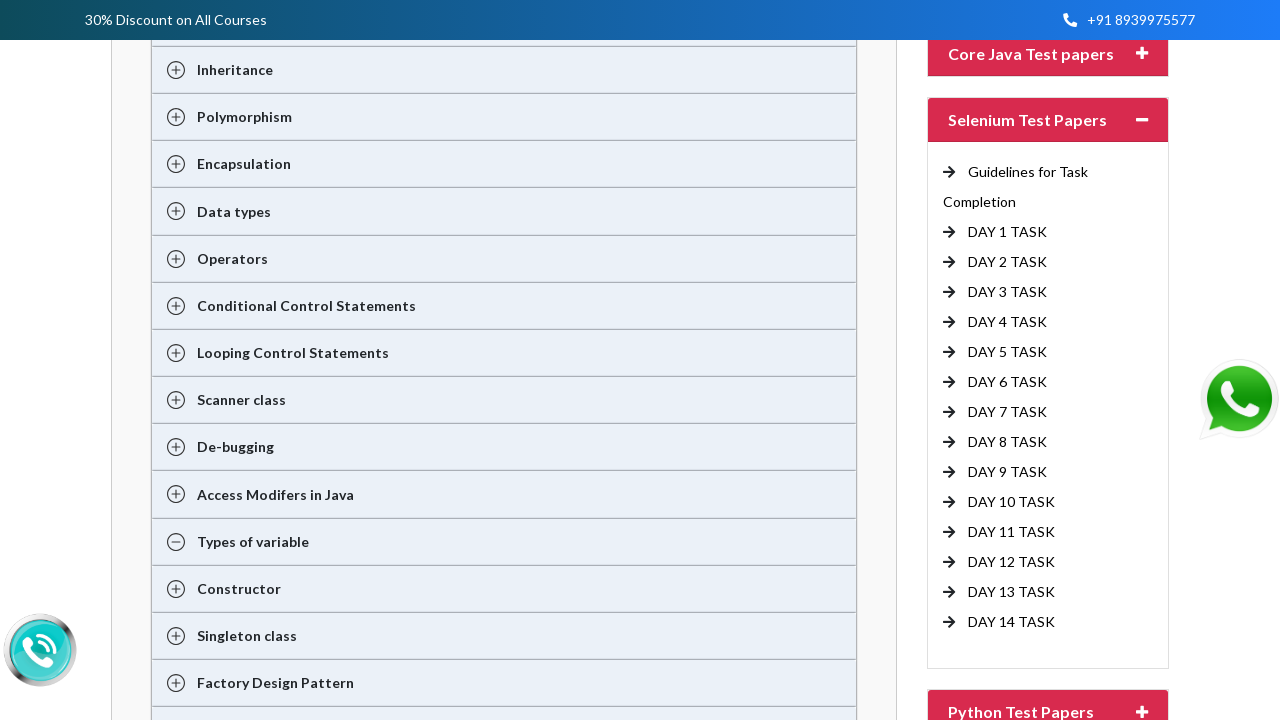